Tests entering text with special characters into a text box and verifying the input value

Starting URL: https://artoftesting.com/samplesiteforselenium

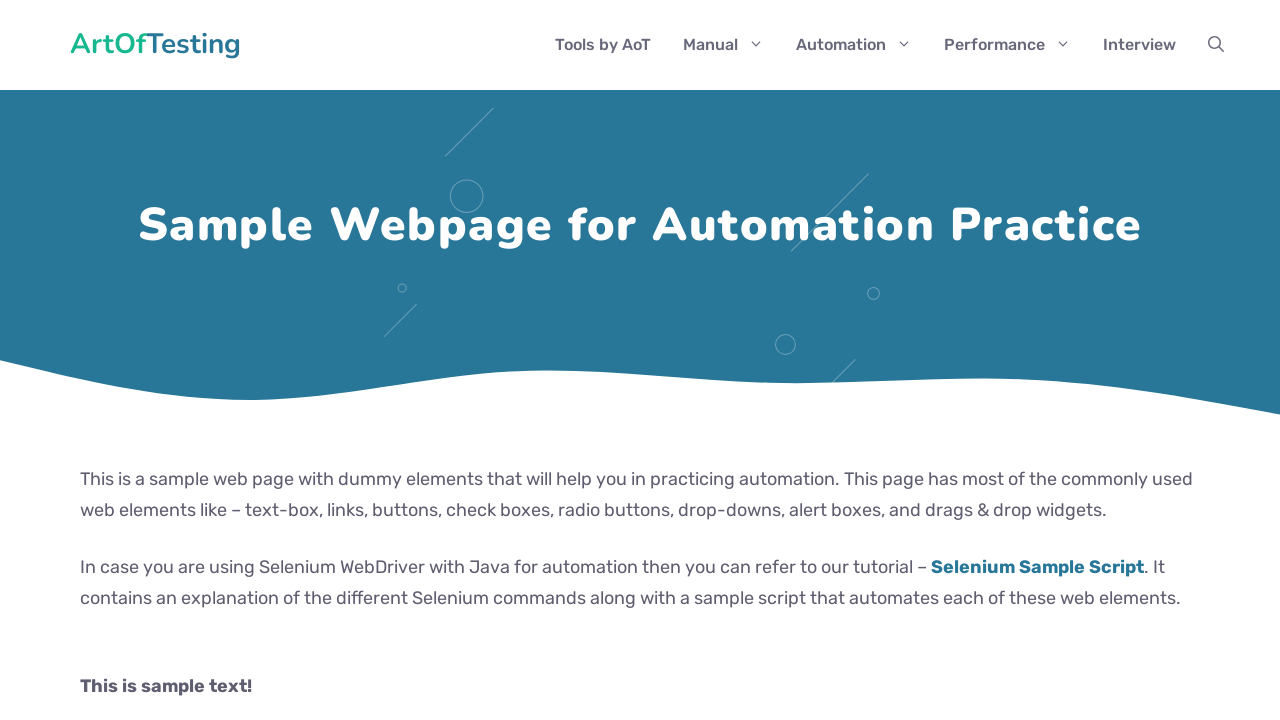

Entered special characters into text box: `1234567890-=asdfghjkl;'zxcvbnm,./ and more on #fname
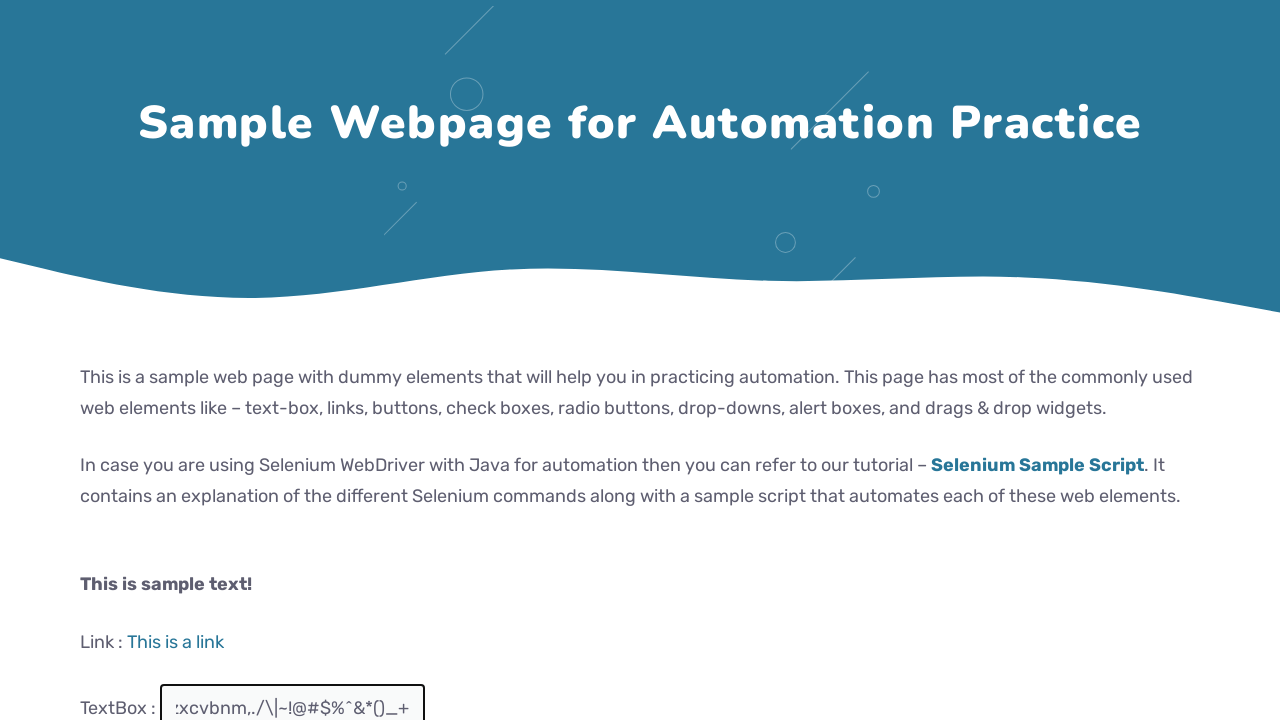

Verified that text box contains all entered special characters
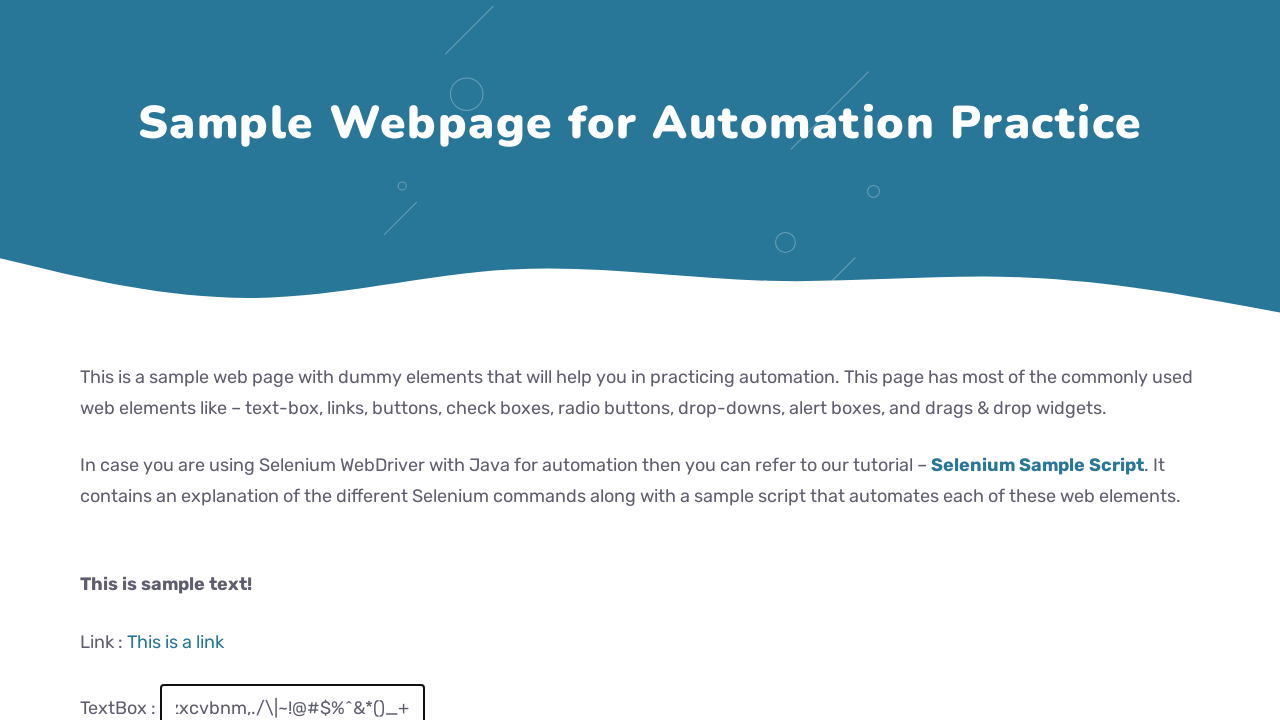

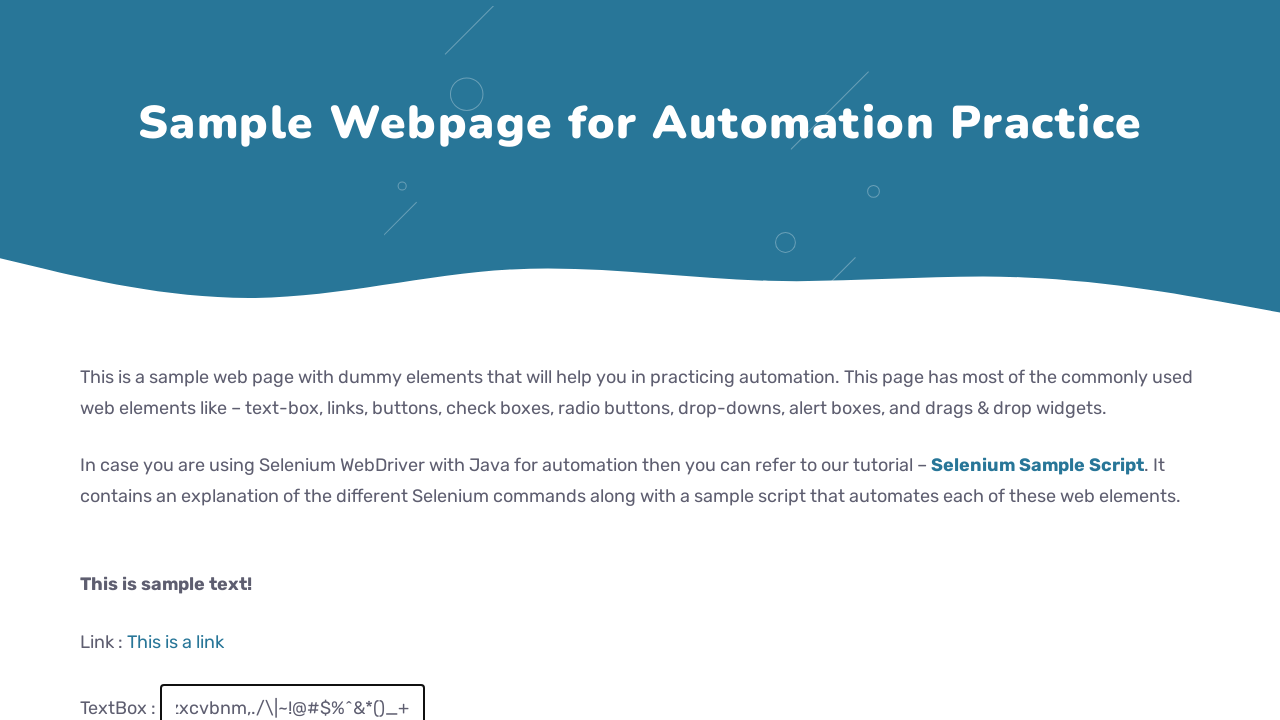